Tests JavaScript scroll and double-click functionality by navigating to jQuery API documentation, scrolling to a blue box element within an iframe, and double-clicking it to change its color.

Starting URL: https://api.jquery.com/dblclick/

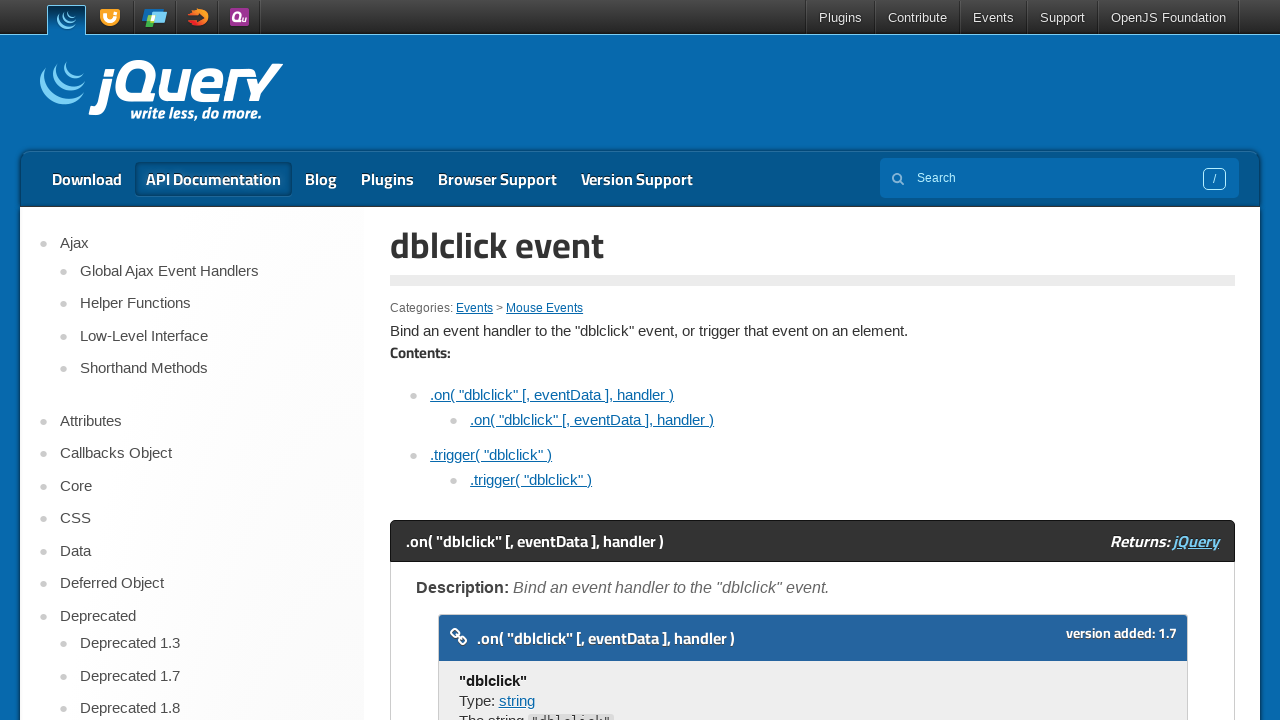

Navigated to jQuery API dblclick documentation
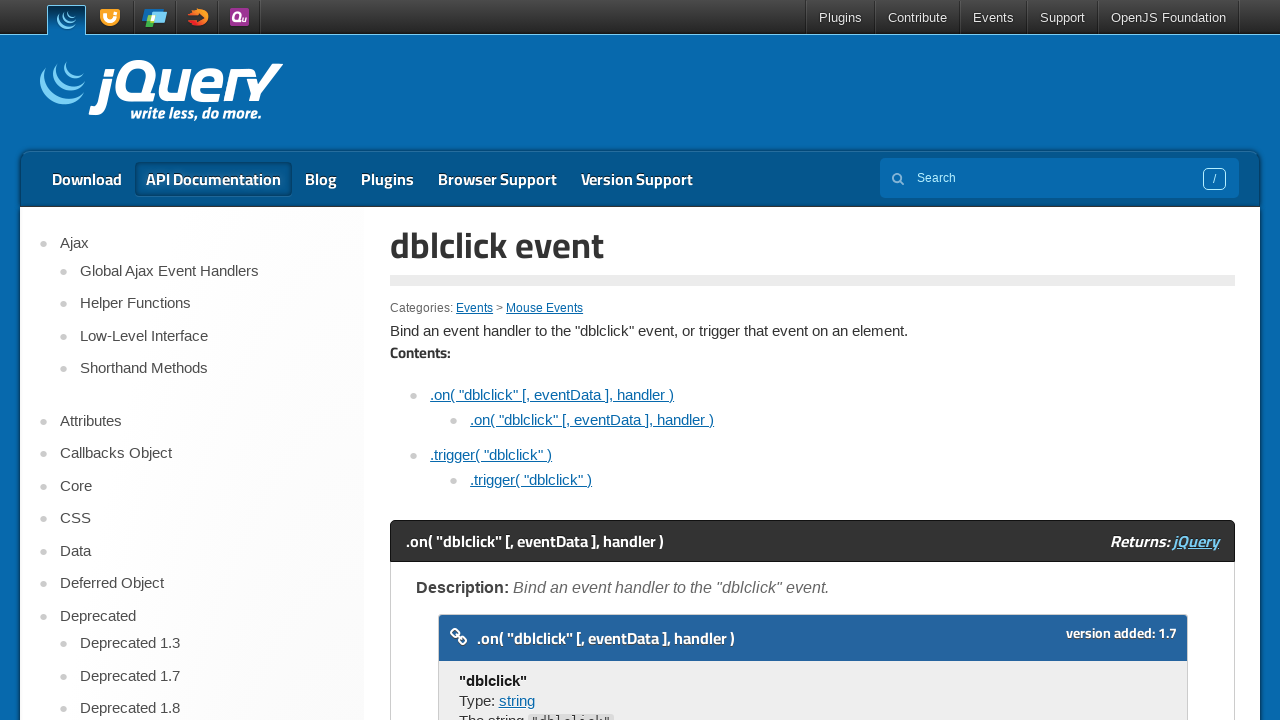

Located first iframe on the page
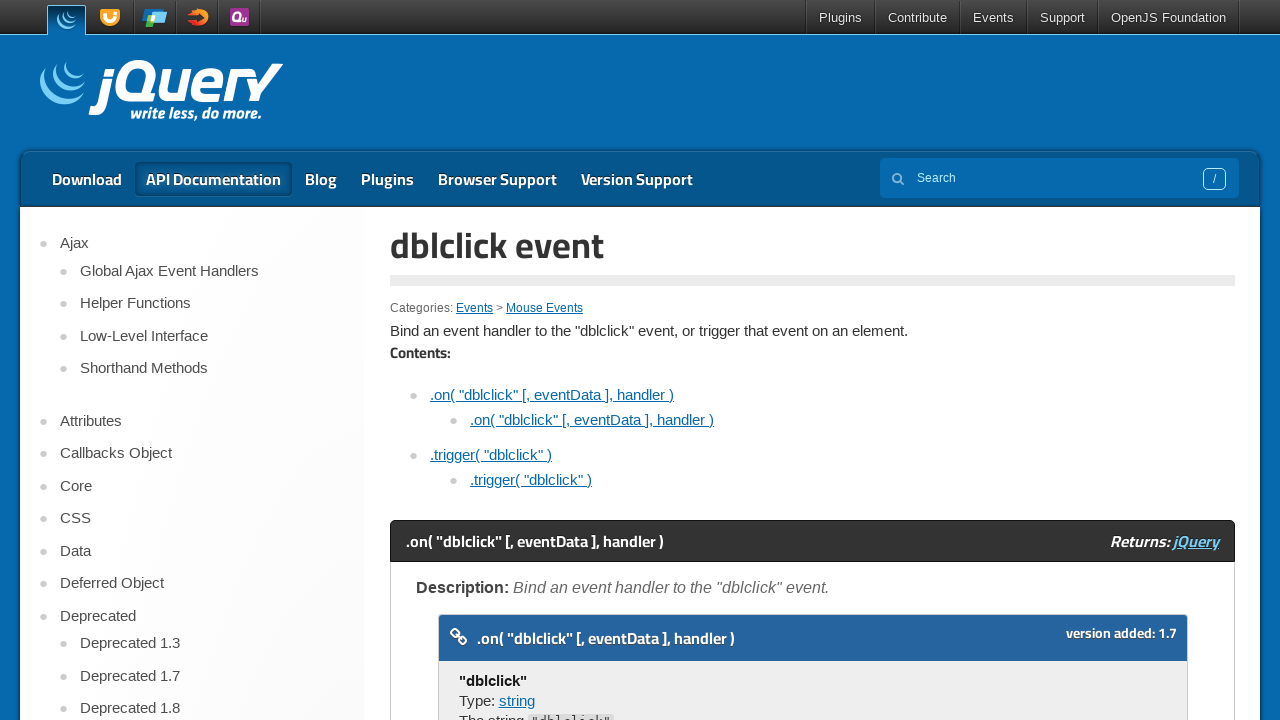

Located blue box element within iframe
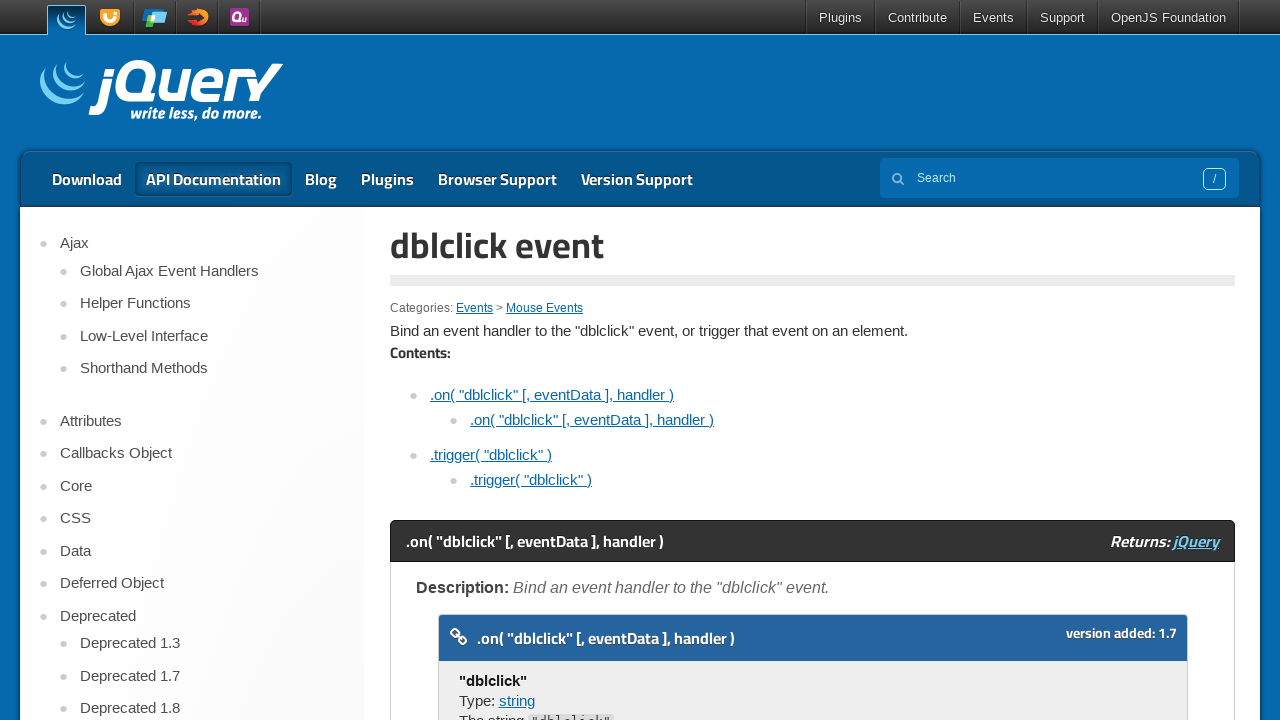

Scrolled blue box element into view
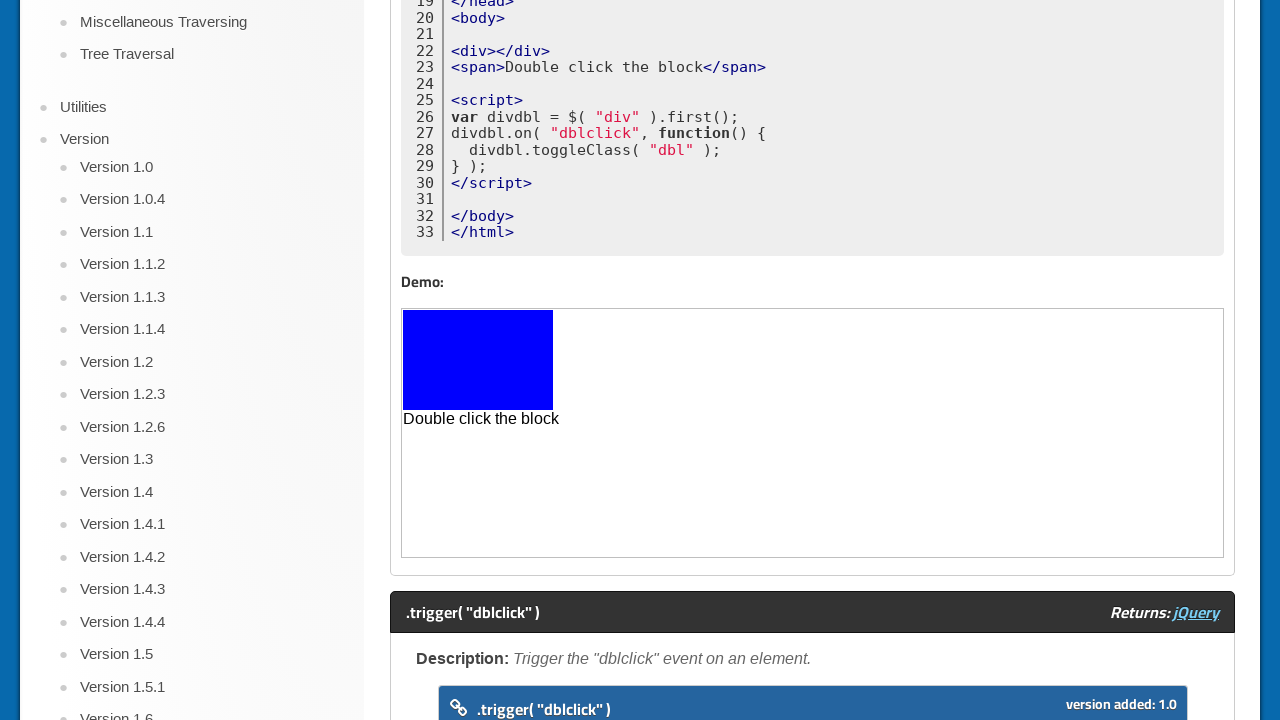

Double-clicked on blue box to trigger color change at (478, 360) on iframe >> nth=0 >> internal:control=enter-frame >> body > div
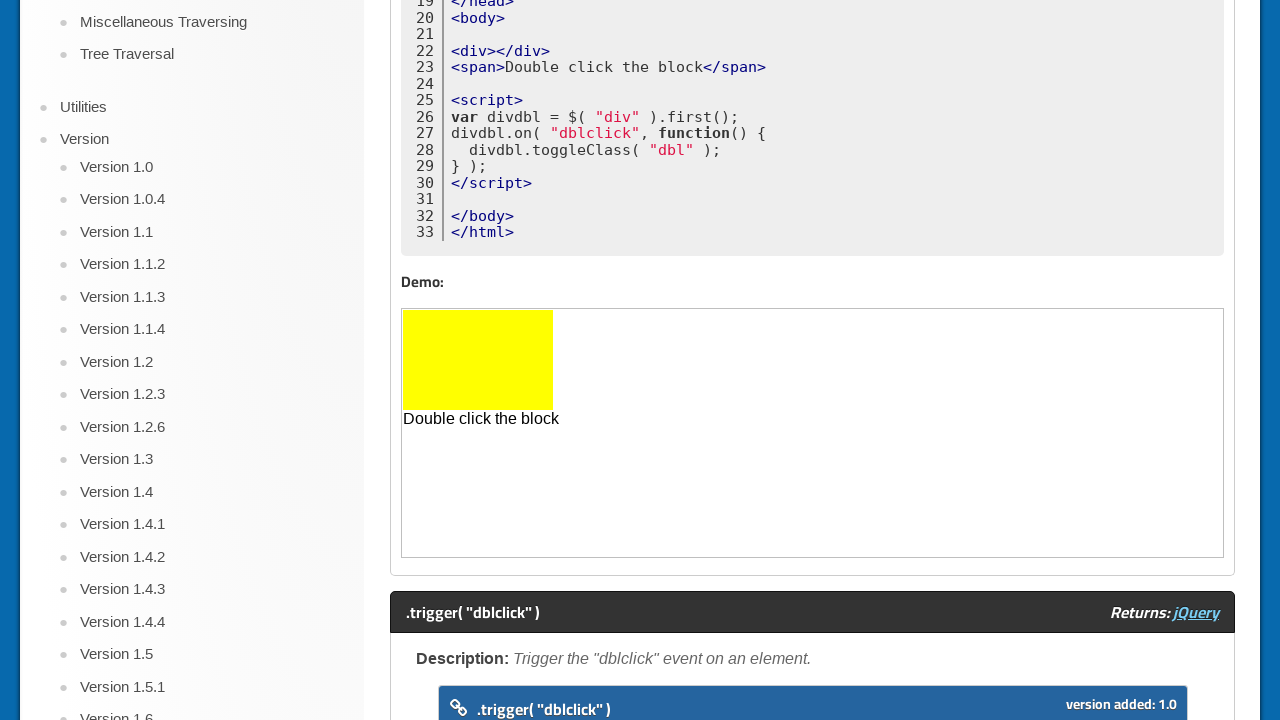

Waited 500ms to observe color change effect
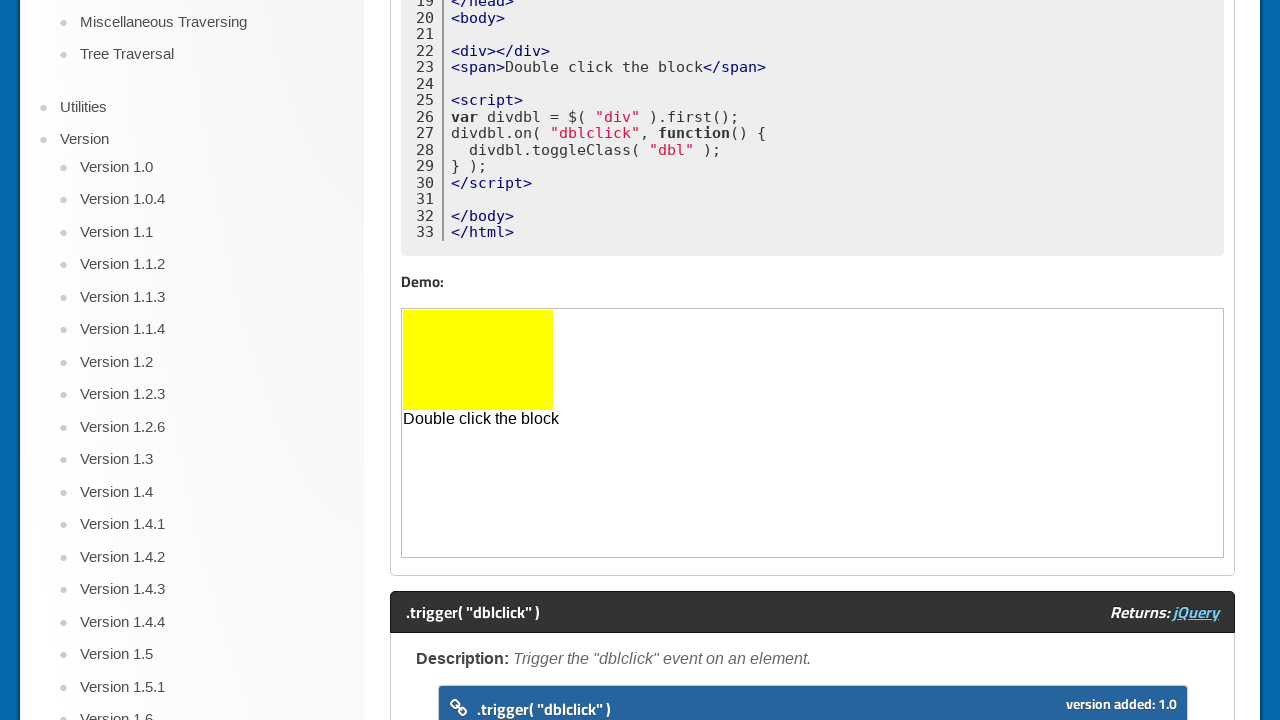

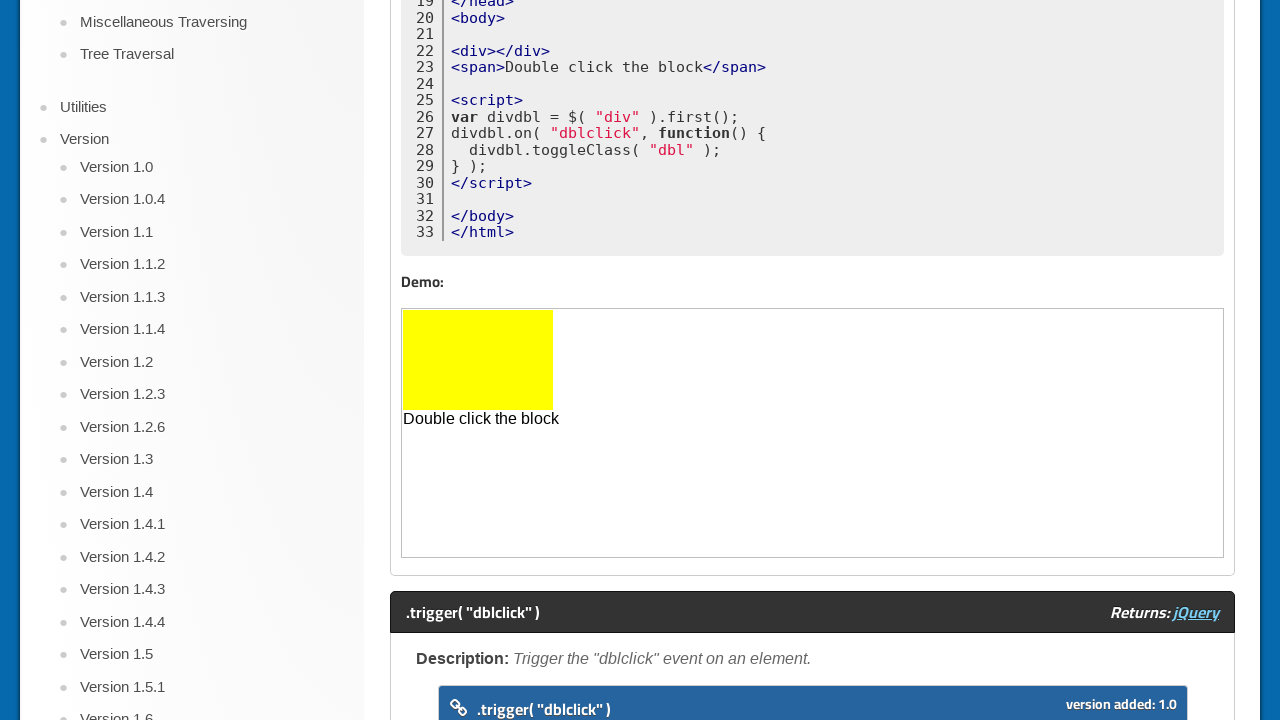